Tests the country selection dropdown on a dummy ticket for visa application form by clicking the dropdown and selecting a country option.

Starting URL: https://www.dummyticket.com/dummy-ticket-for-visa-application/

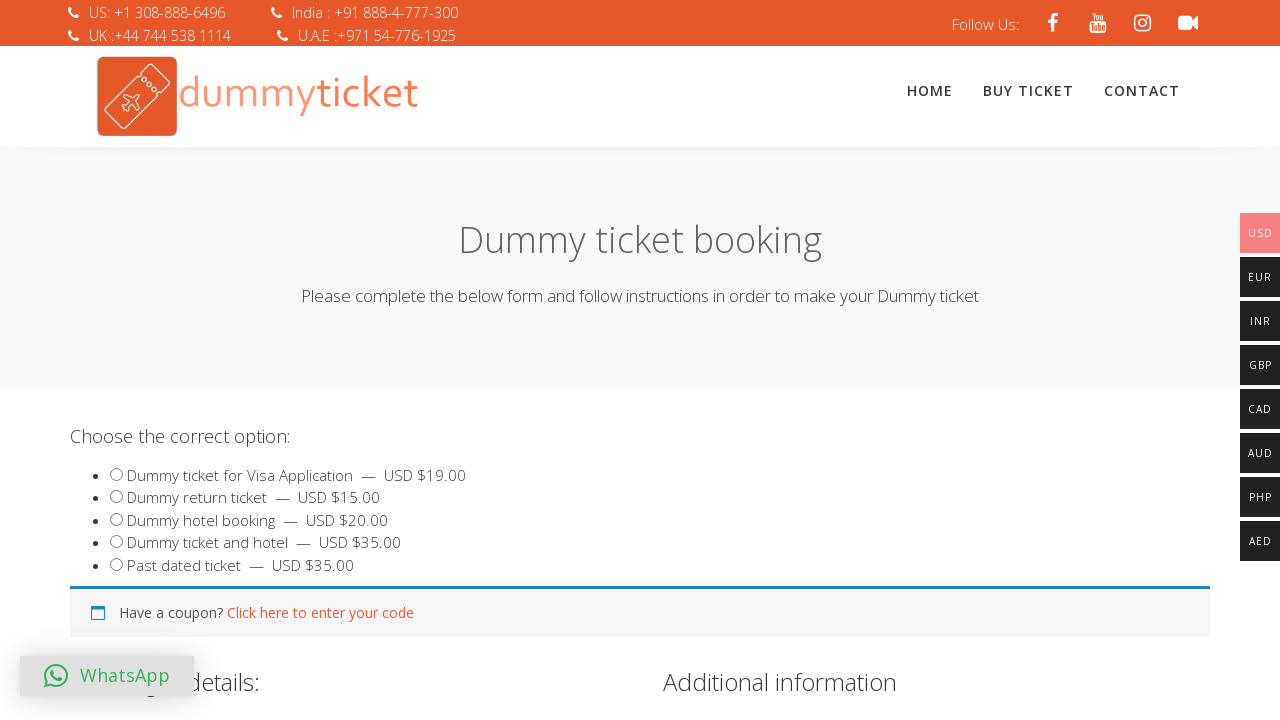

Clicked on the country dropdown to open it at (344, 360) on span#select2-billing_country-container
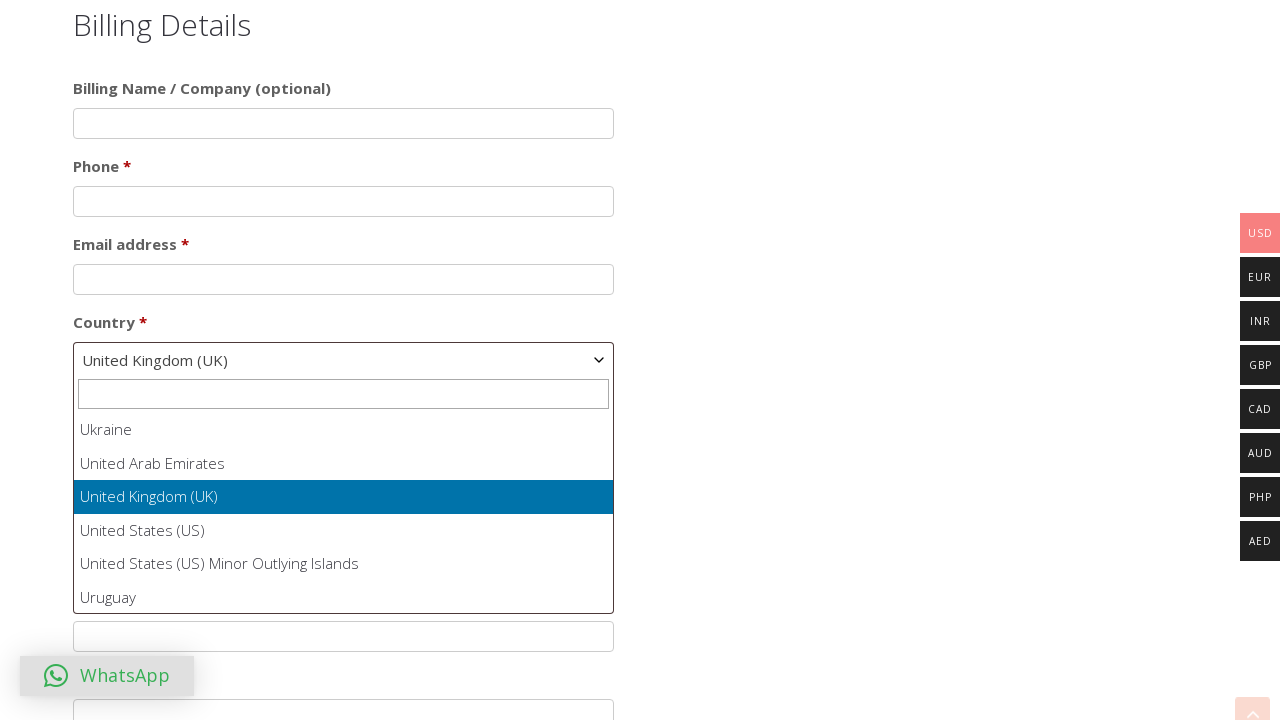

Dropdown options became visible
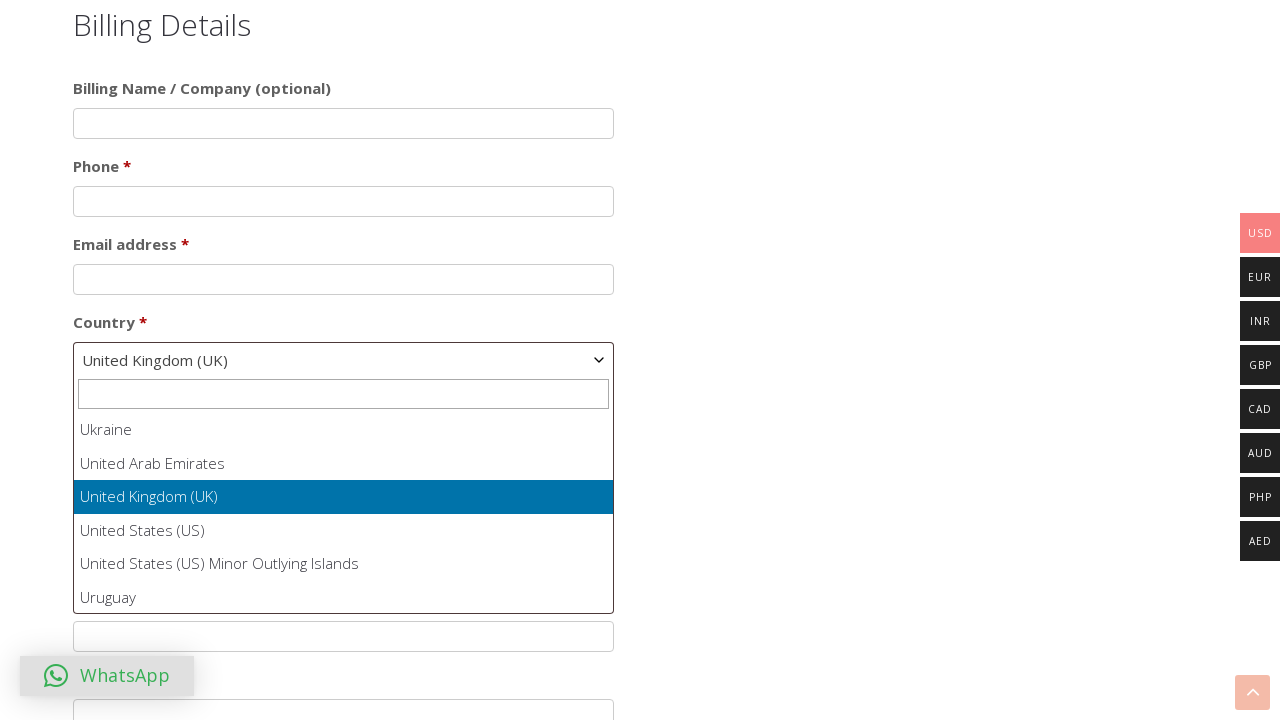

Selected a country from the dropdown options at (344, 513) on li.select2-results__option >> nth=86
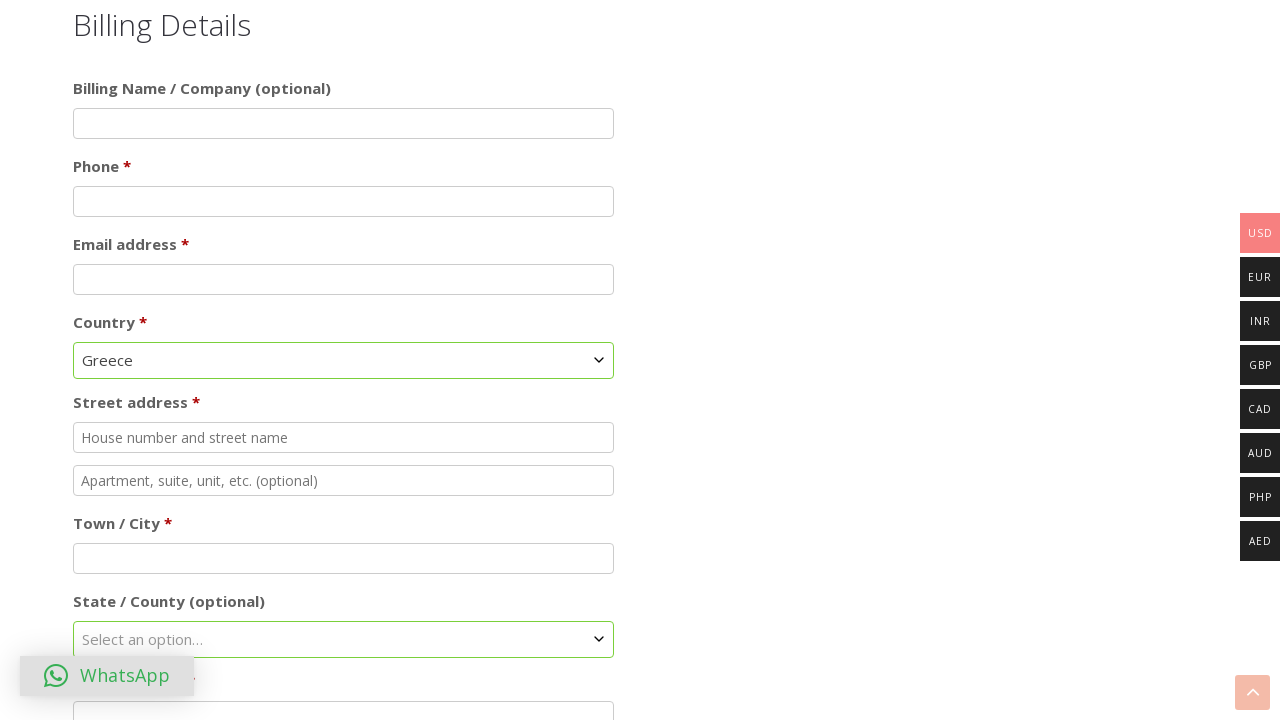

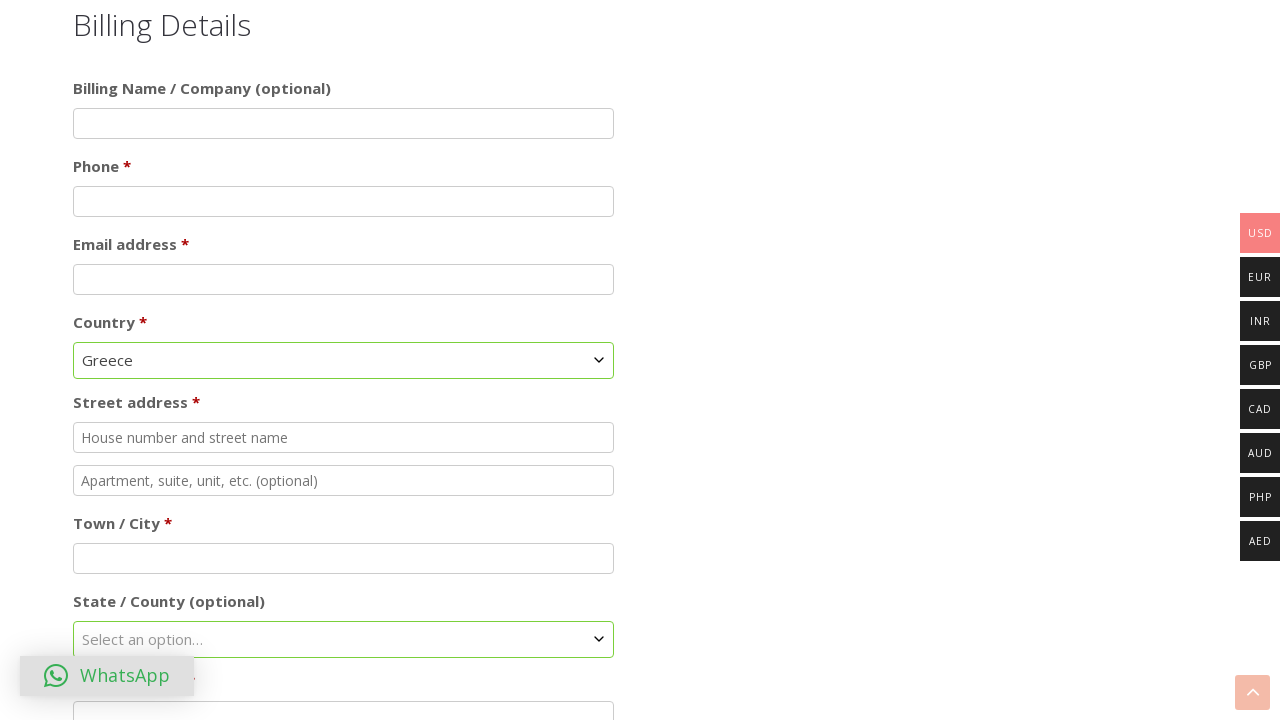